Tests navigating to the Text Box subsection and entering a full name in the text field

Starting URL: https://demoqa.com/elements

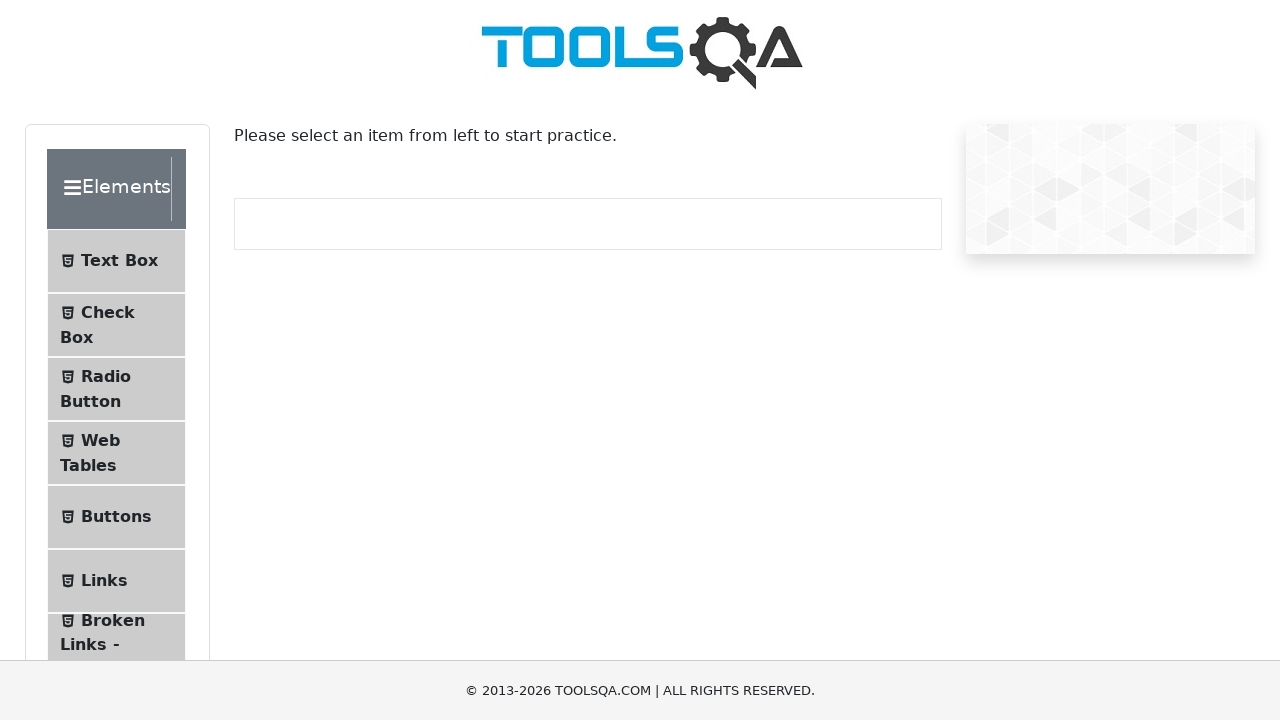

Clicked Text Box menu item under Elements at (119, 261) on span:has-text('Text Box')
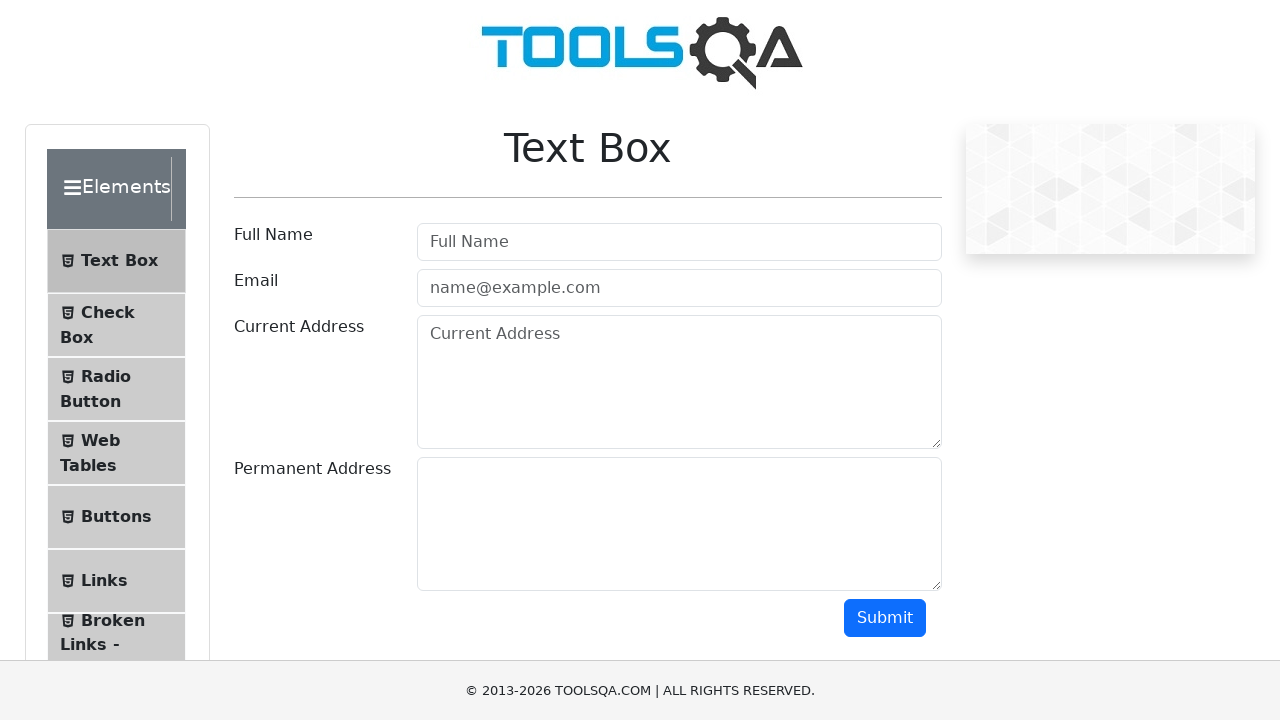

Entered full name 'Ed Sheeran' in the text field on #userName
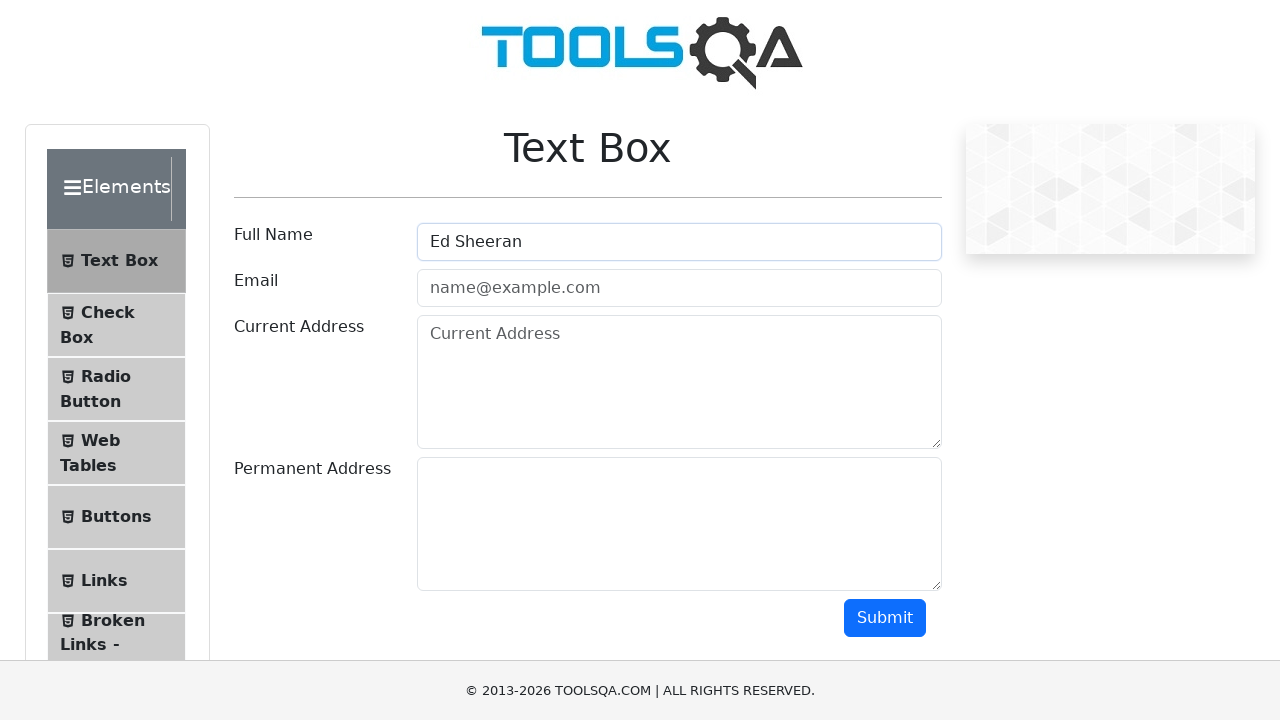

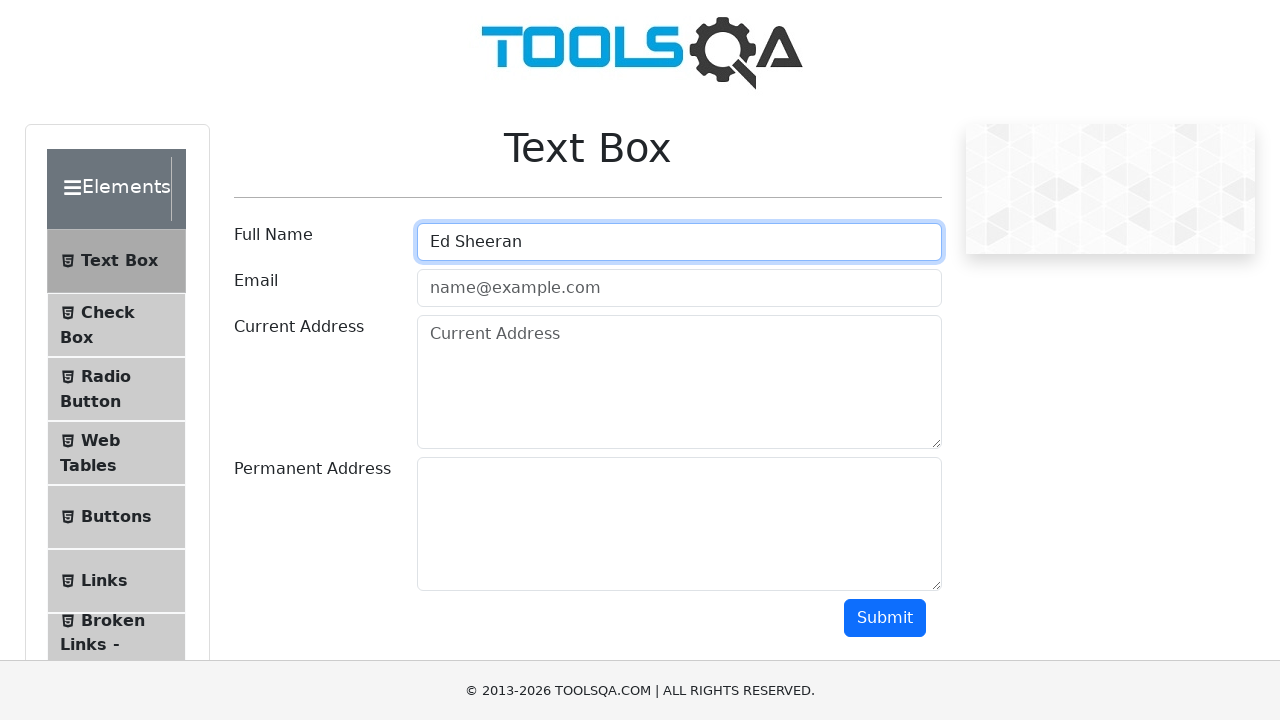